Tests un-marking todo items as complete by checking and then unchecking

Starting URL: https://demo.playwright.dev/todomvc

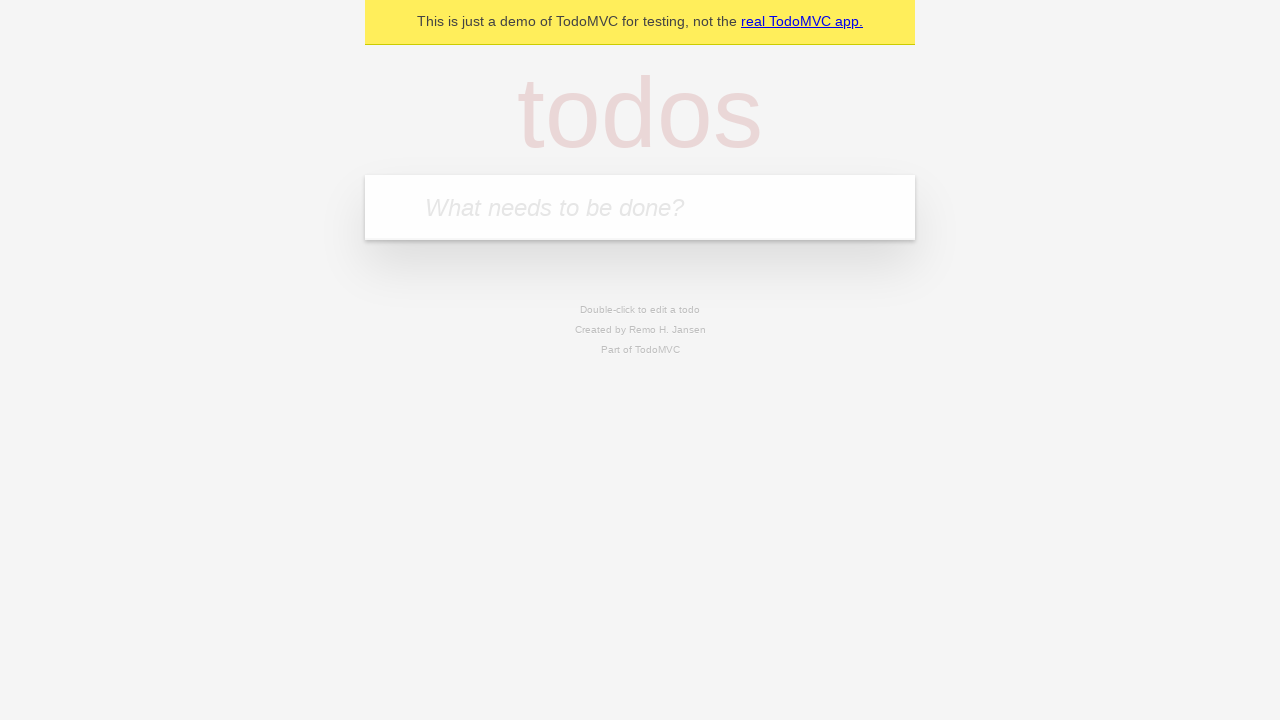

Filled new todo input with 'buy some cheese' on .new-todo
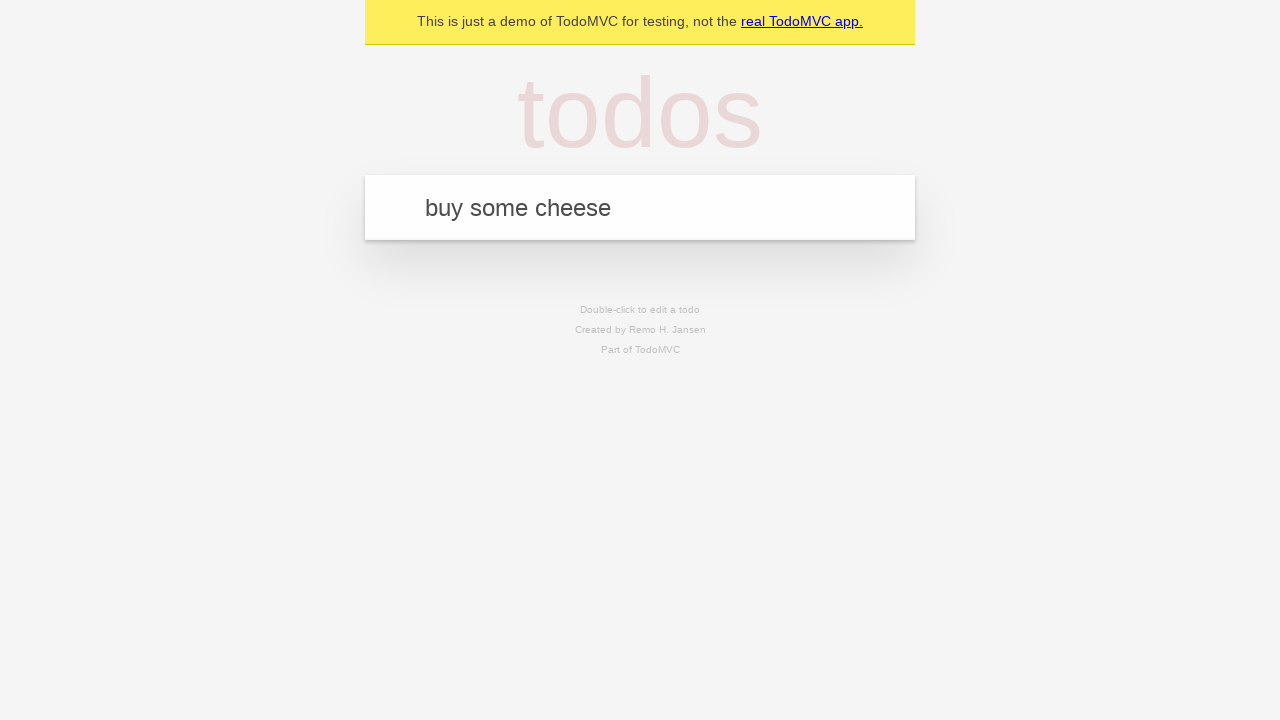

Pressed Enter to add first todo item on .new-todo
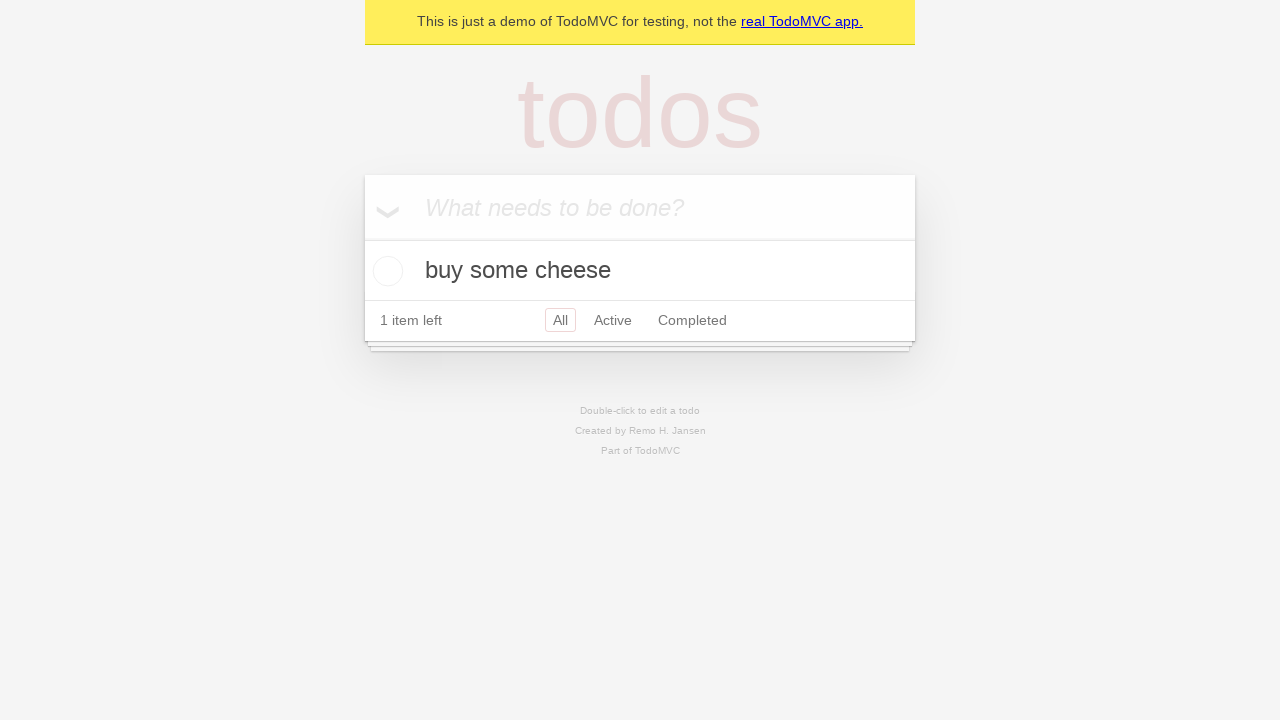

Filled new todo input with 'feed the cat' on .new-todo
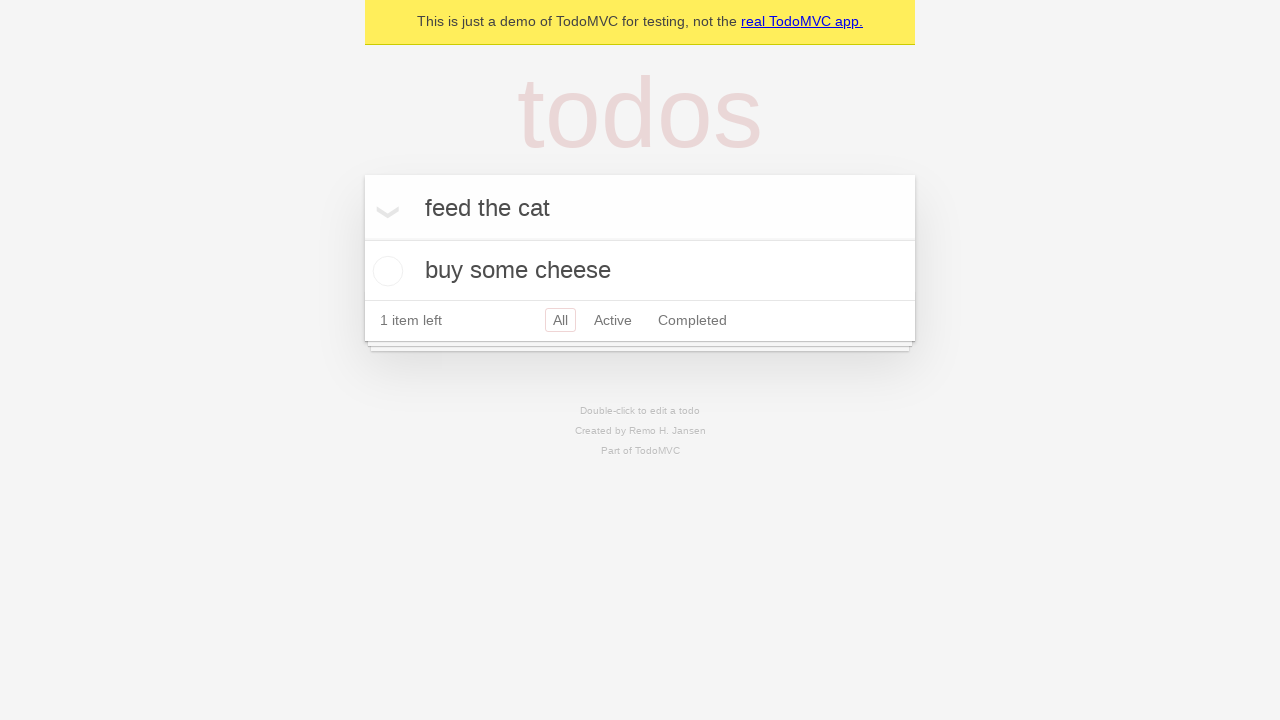

Pressed Enter to add second todo item on .new-todo
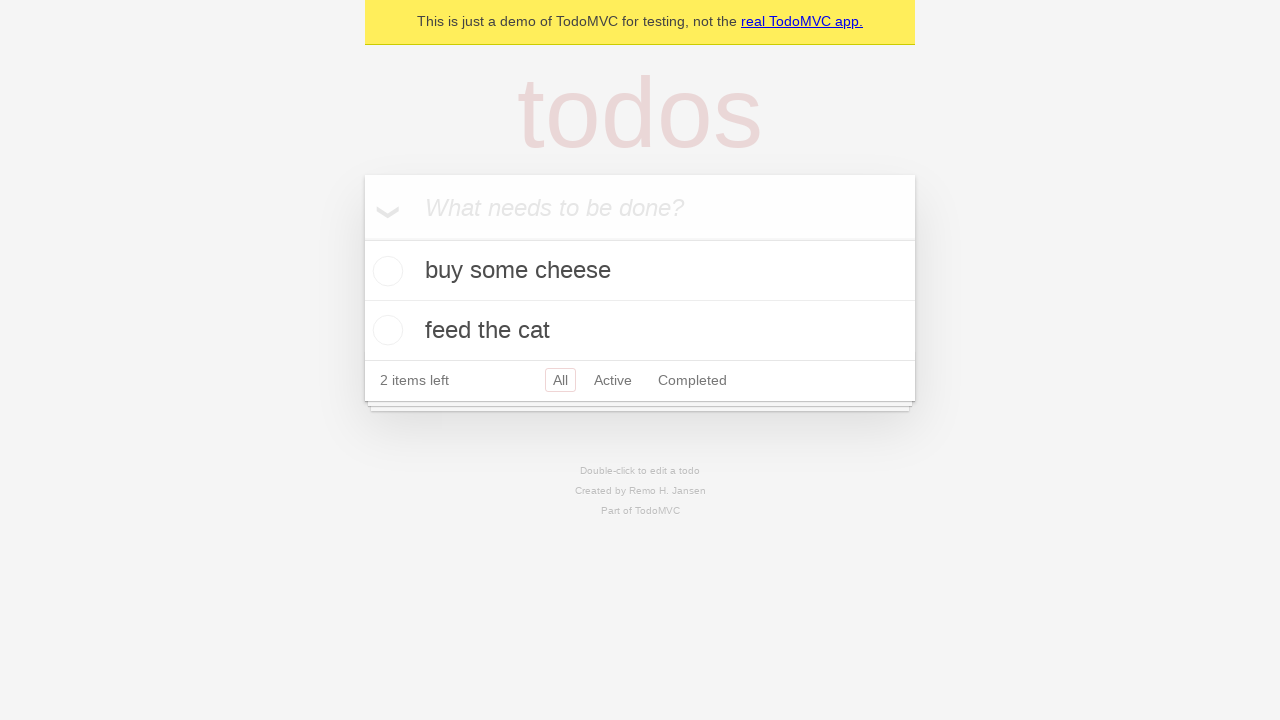

Waited for second todo item to appear in the list
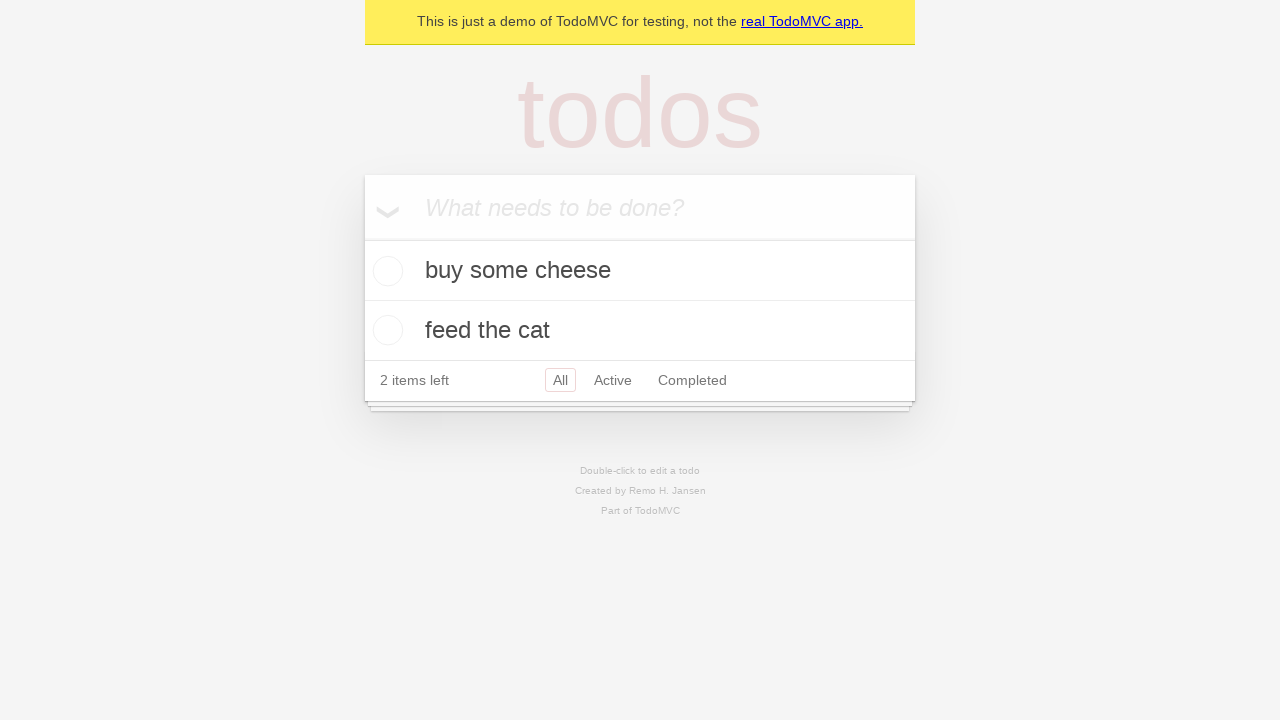

Marked first todo item as complete at (385, 271) on .todo-list li >> nth=0 >> .toggle
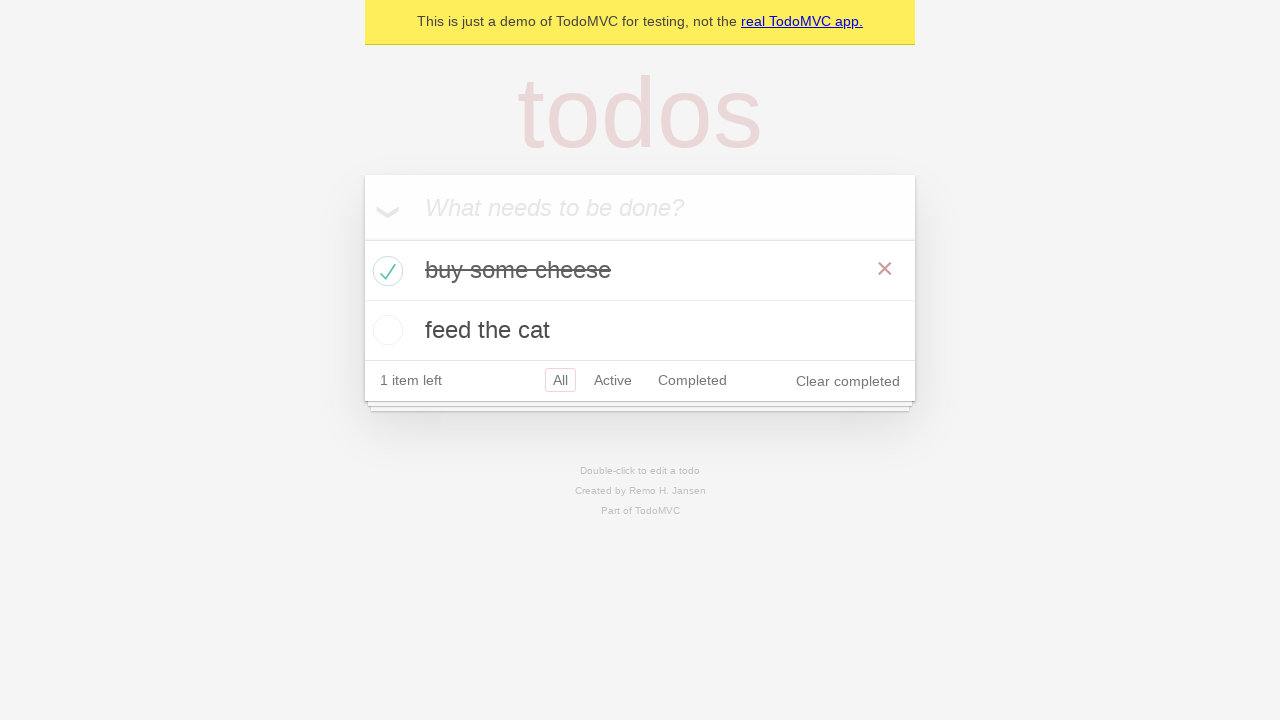

Un-marked first todo item as complete at (385, 271) on .todo-list li >> nth=0 >> .toggle
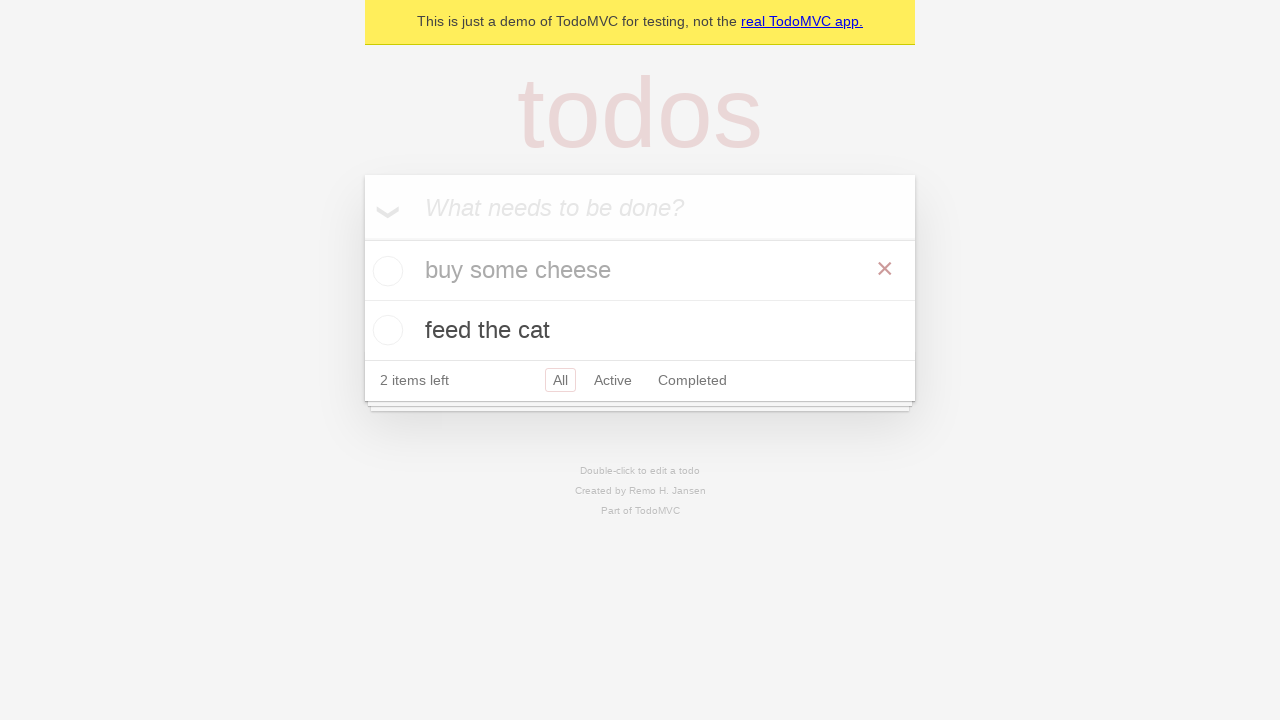

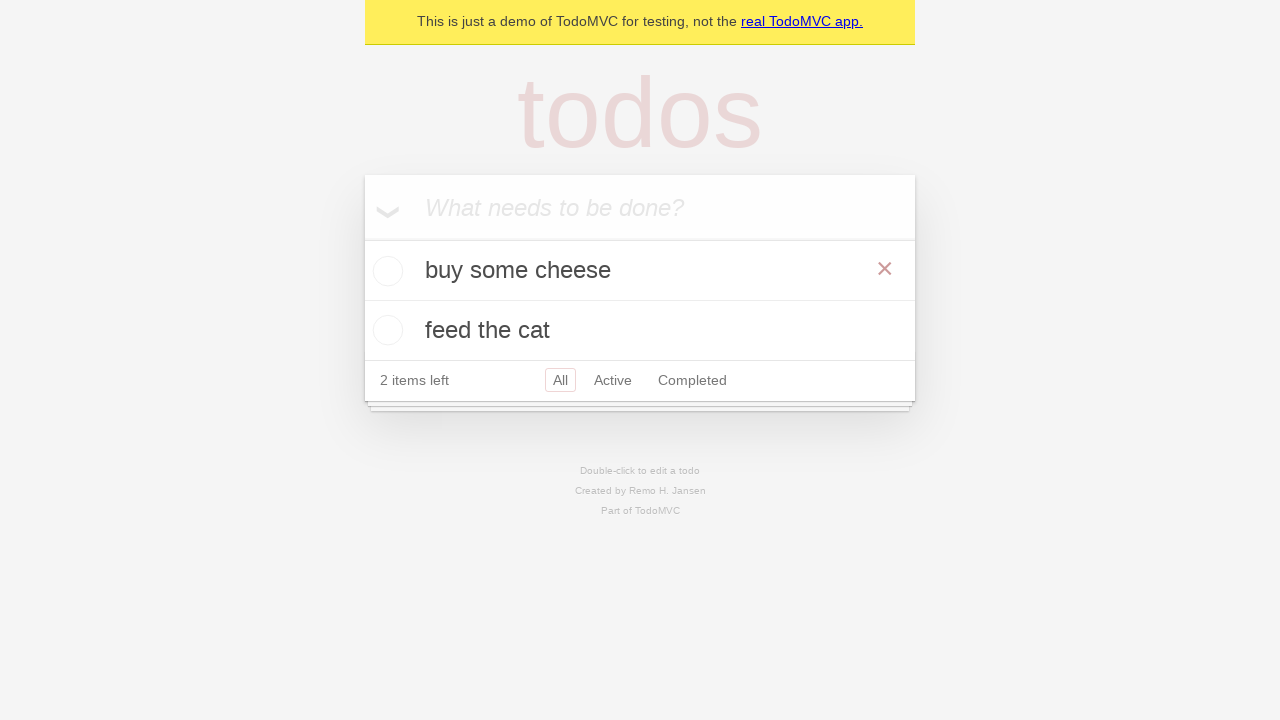